Tests static dropdown functionality by selecting options using three different methods: by index, by visible text, and by value from a currency dropdown.

Starting URL: https://rahulshettyacademy.com/dropdownsPractise/

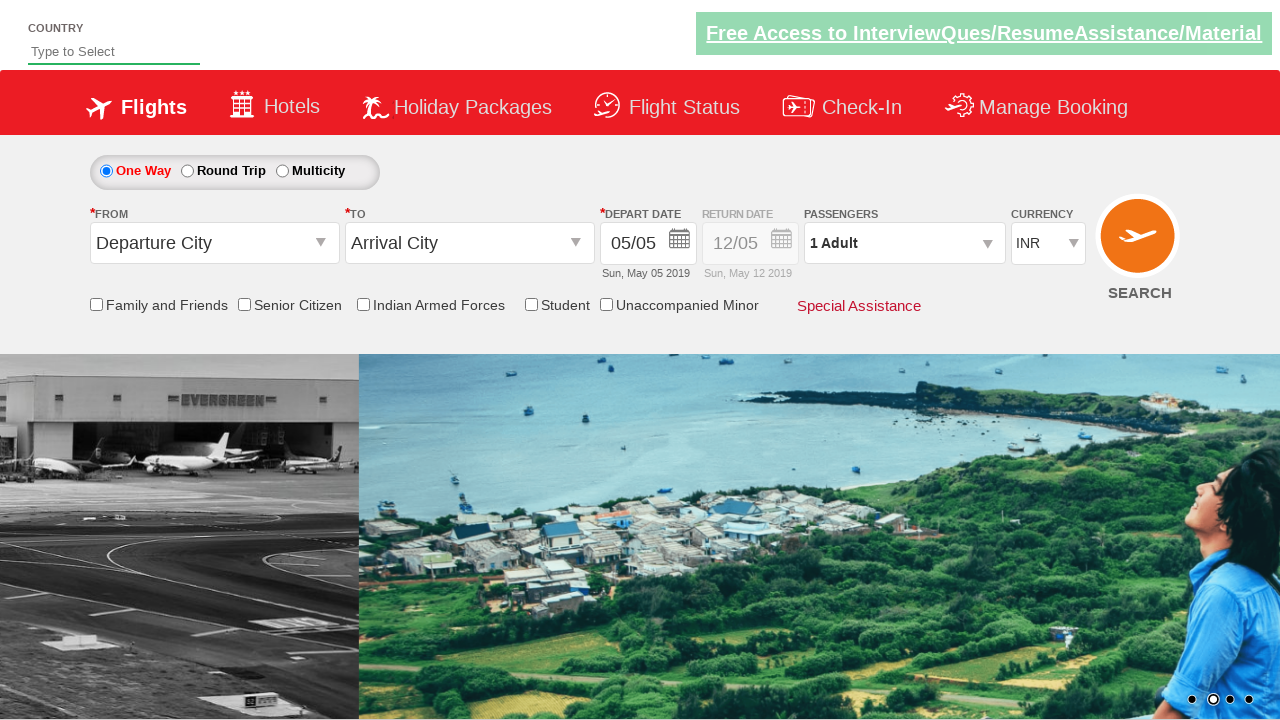

Selected currency dropdown option by index 1 on #ctl00_mainContent_DropDownListCurrency
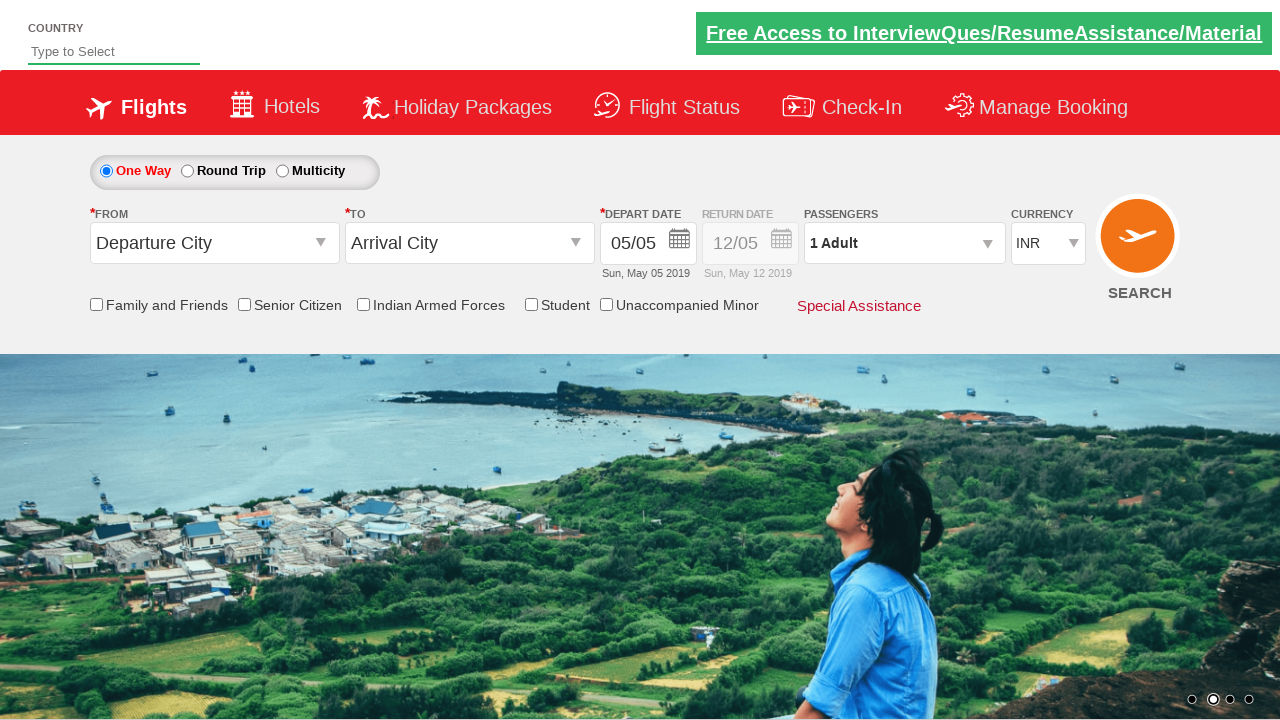

Selected currency dropdown option by visible text 'AED' on #ctl00_mainContent_DropDownListCurrency
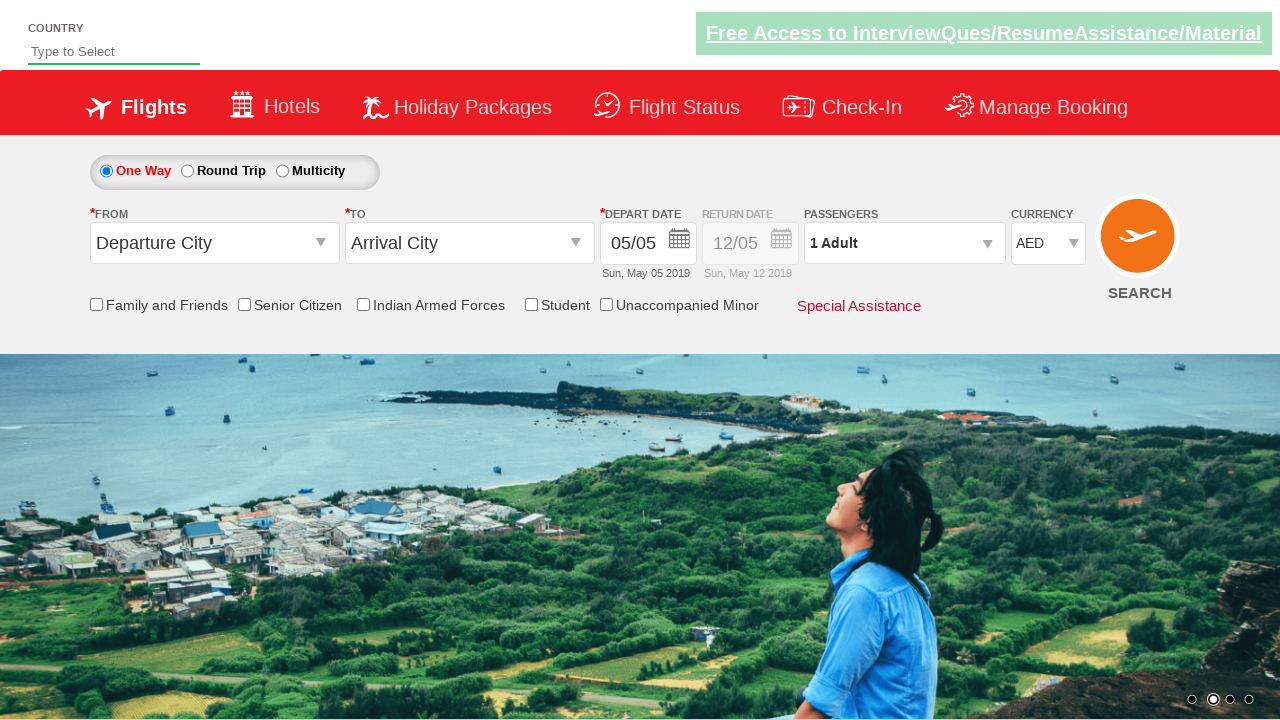

Selected currency dropdown option by value 'USD' on #ctl00_mainContent_DropDownListCurrency
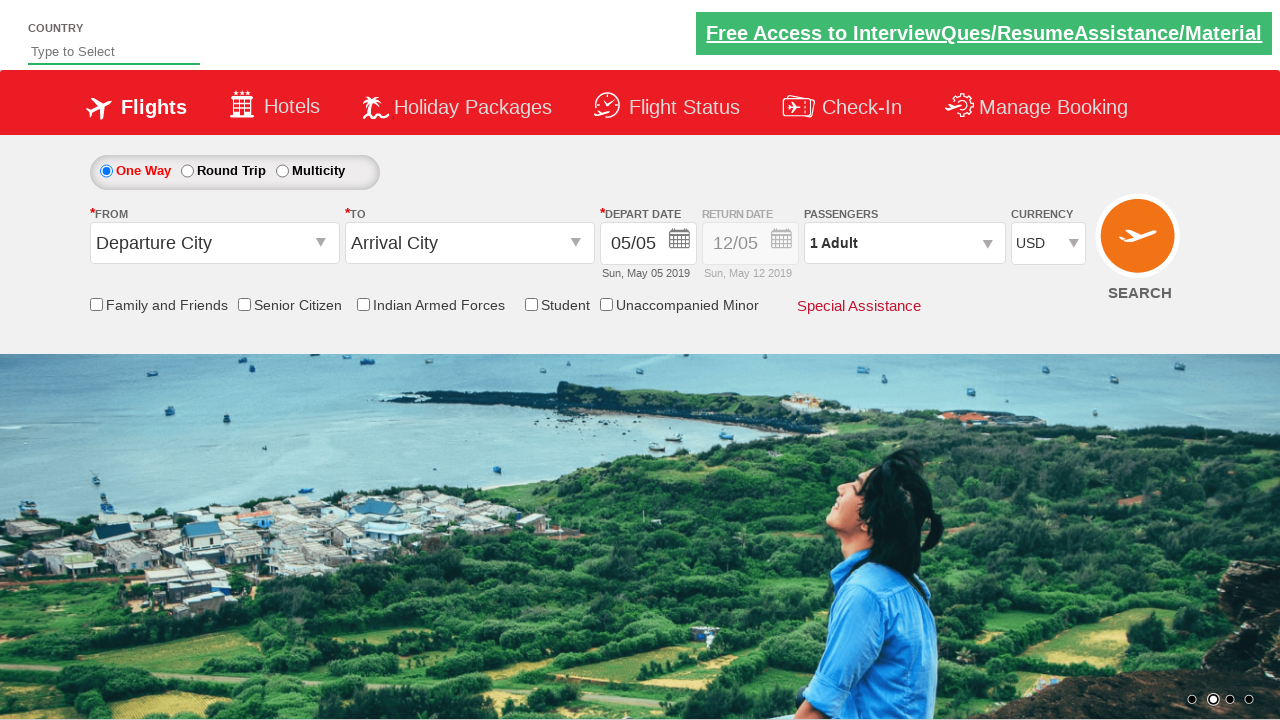

Waited 500ms for dropdown selection to complete
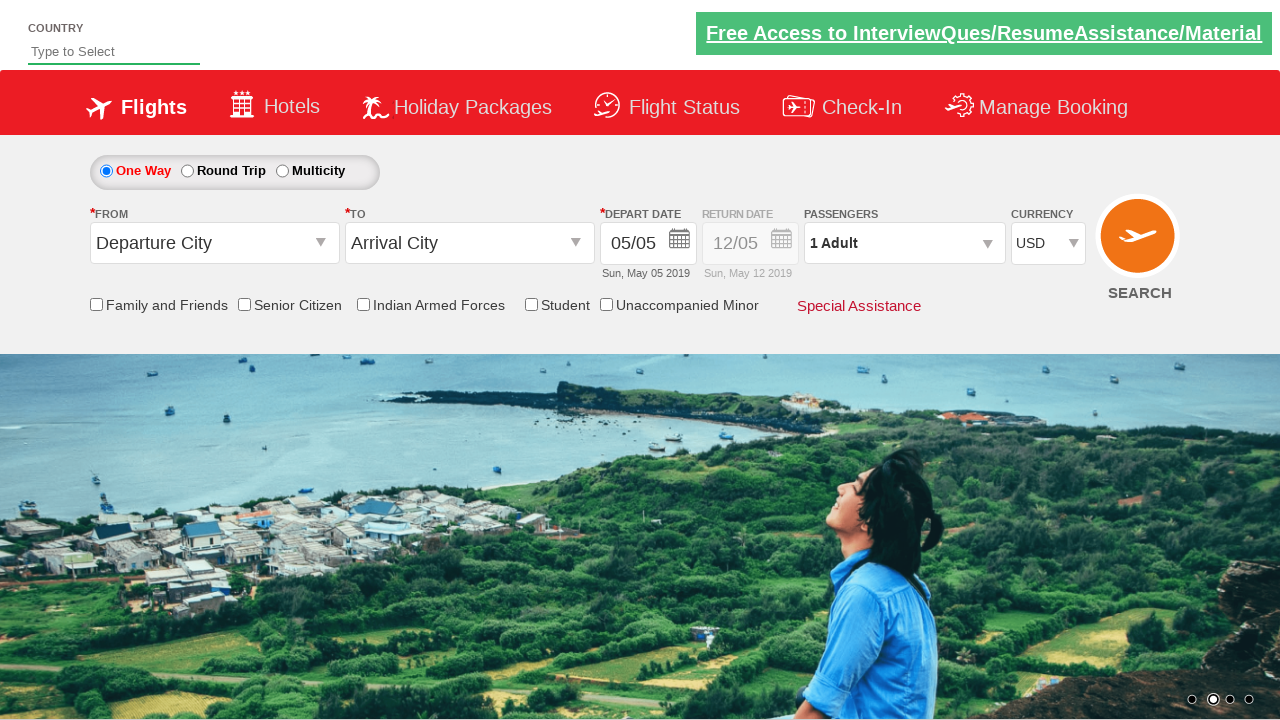

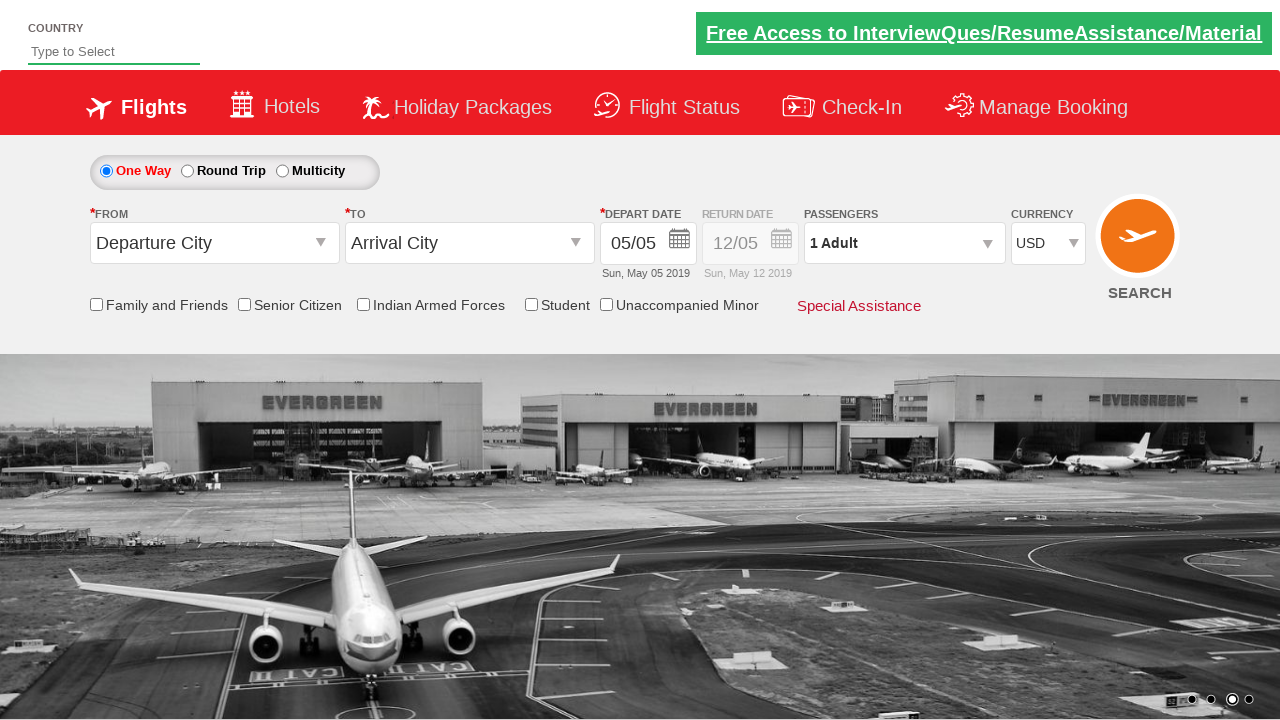